Tests Google Translate functionality by entering text into the source field and clicking the translate button to translate the text.

Starting URL: https://translate.google.com/

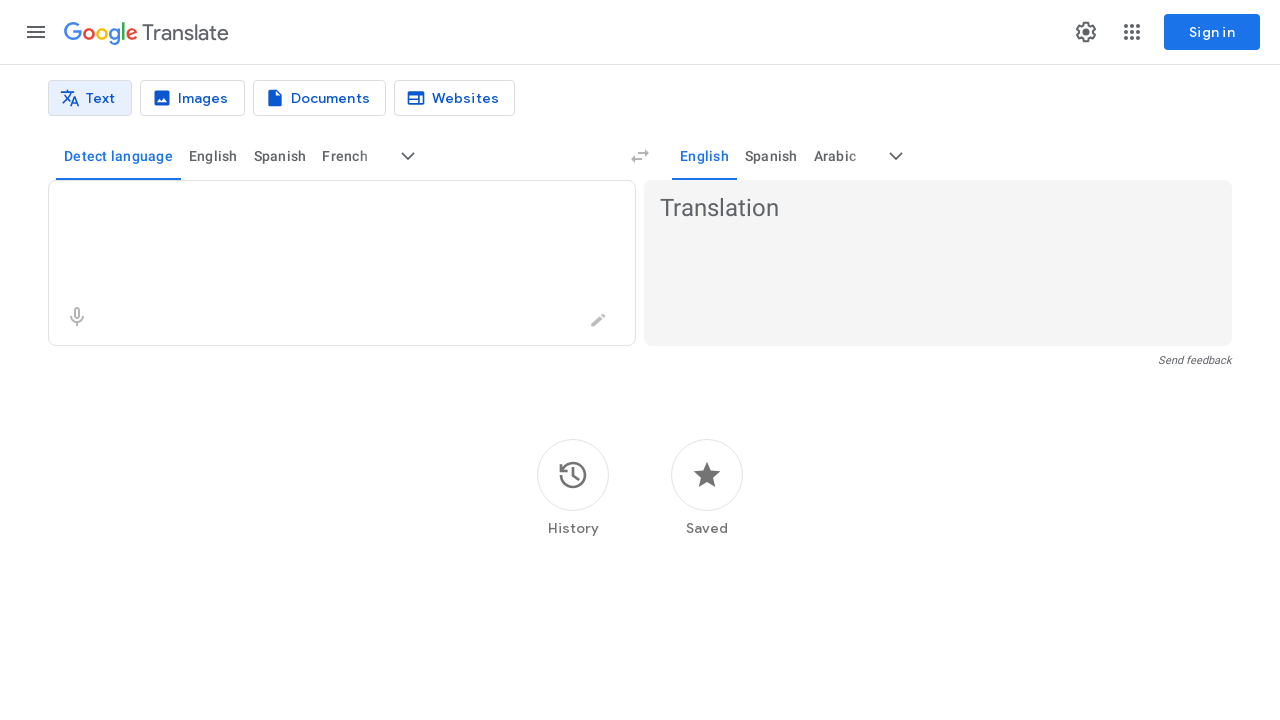

Entered 'Hello world' into source text field on textarea[aria-label='Source text']
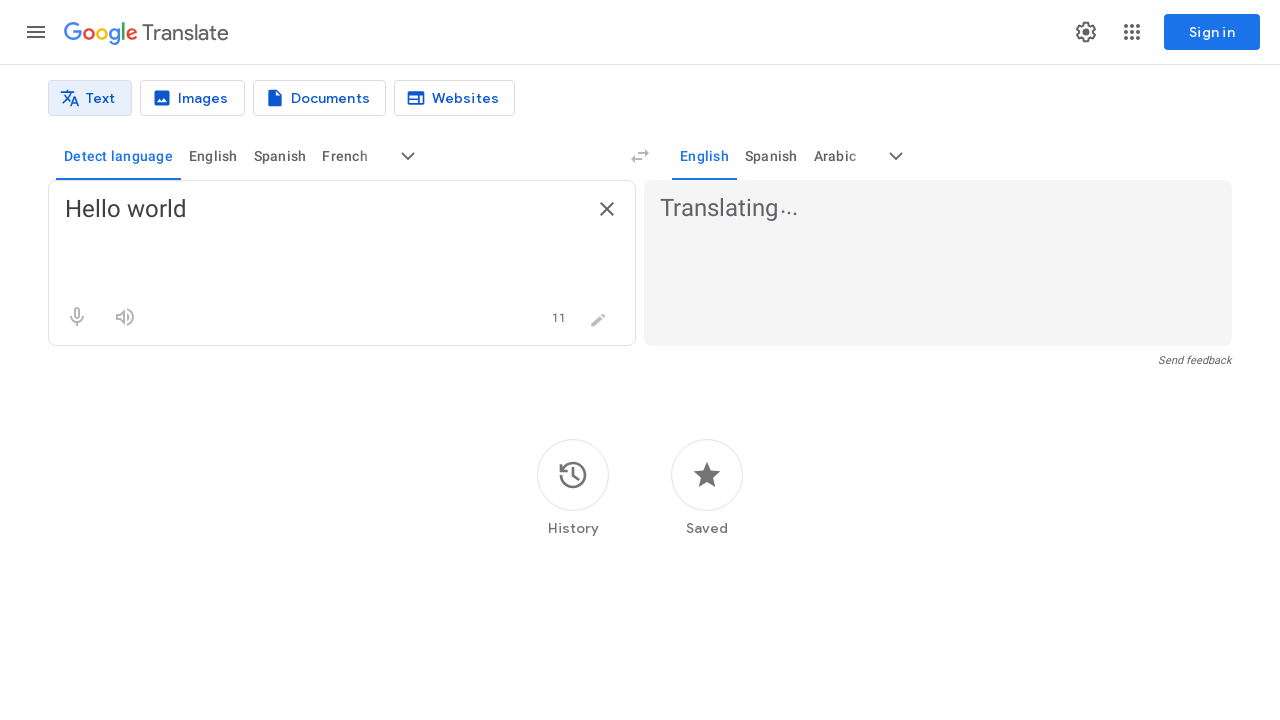

Translation result appeared and loaded
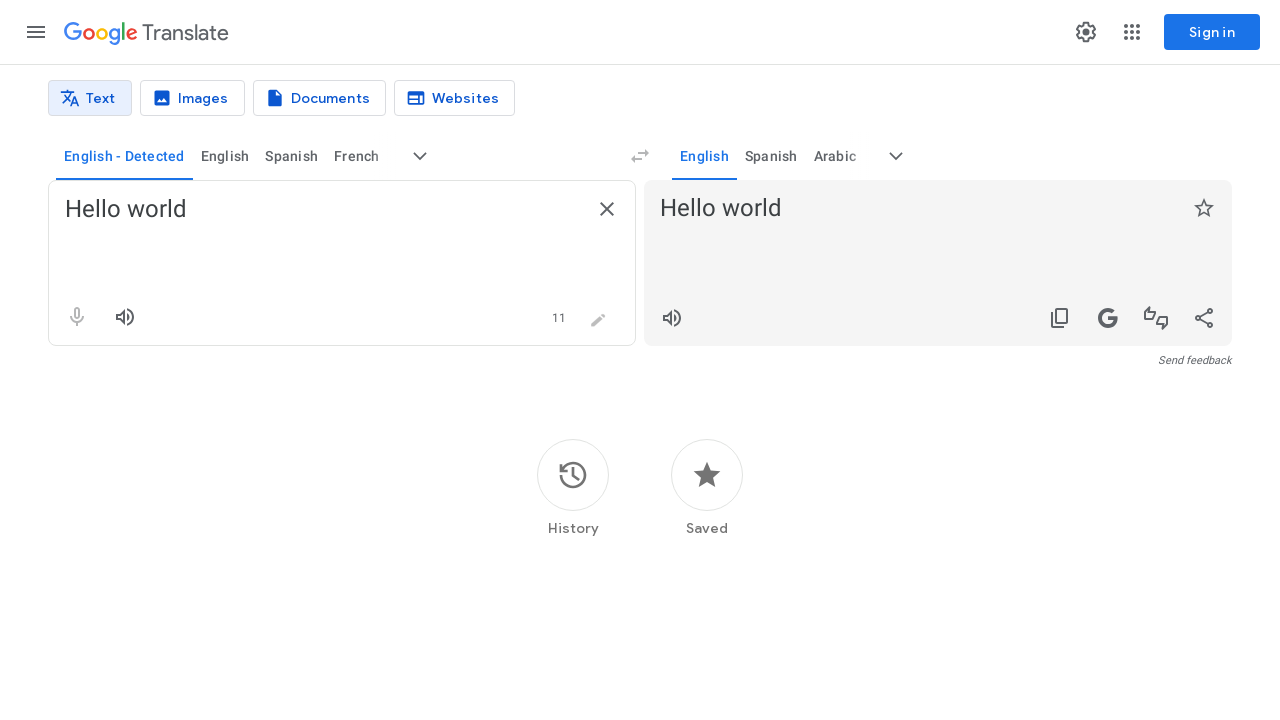

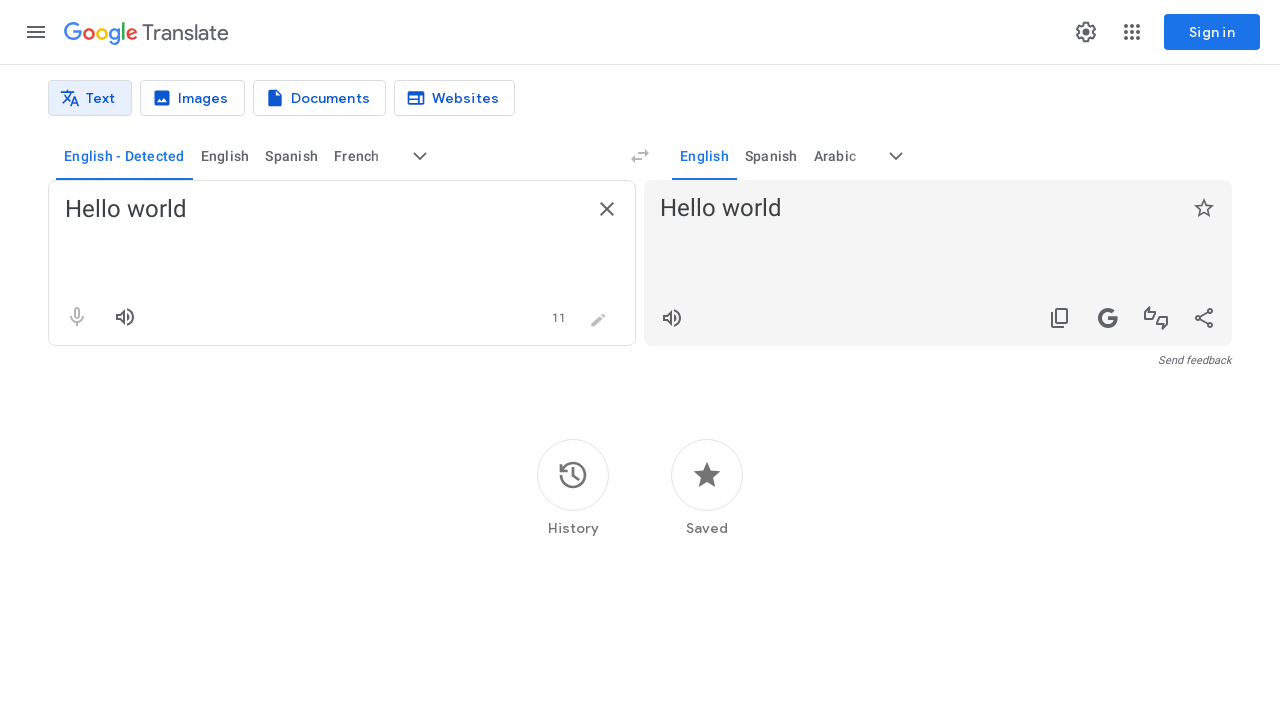